Navigates to the VWO app page, maximizes the window, and verifies that anchor link elements are present on the page

Starting URL: https://app.vwo.com

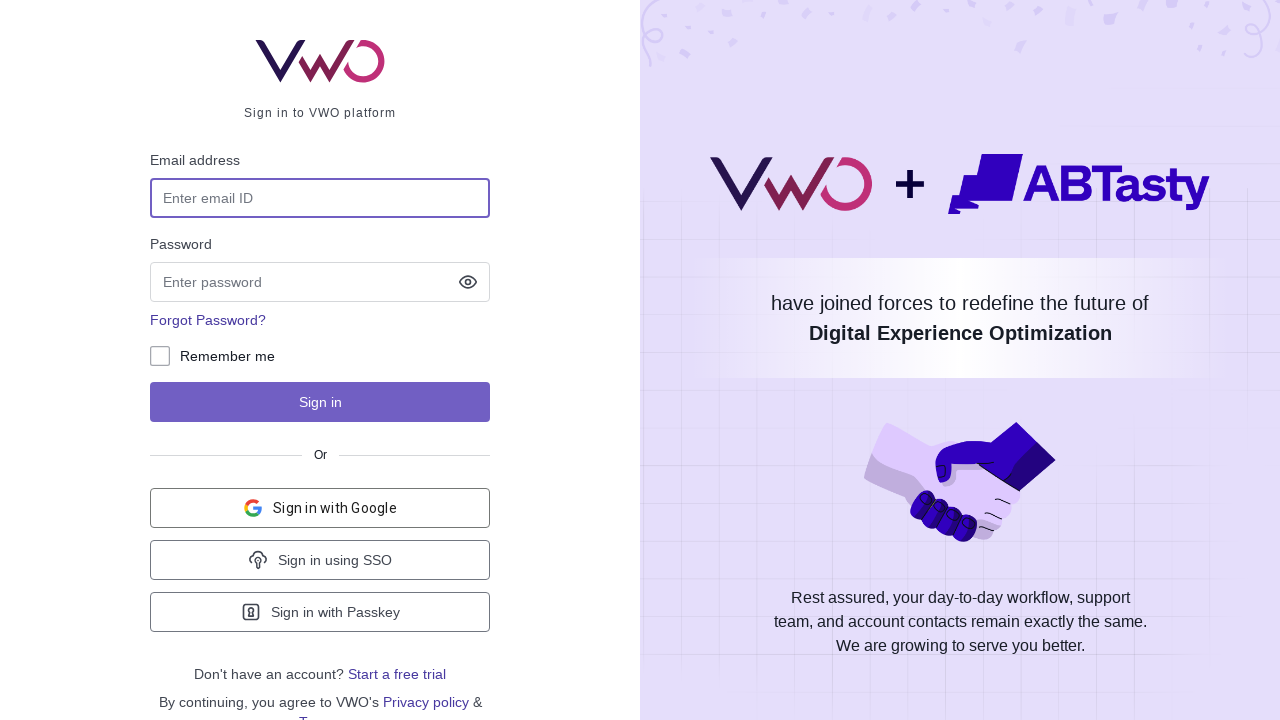

Navigated to VWO app page at https://app.vwo.com
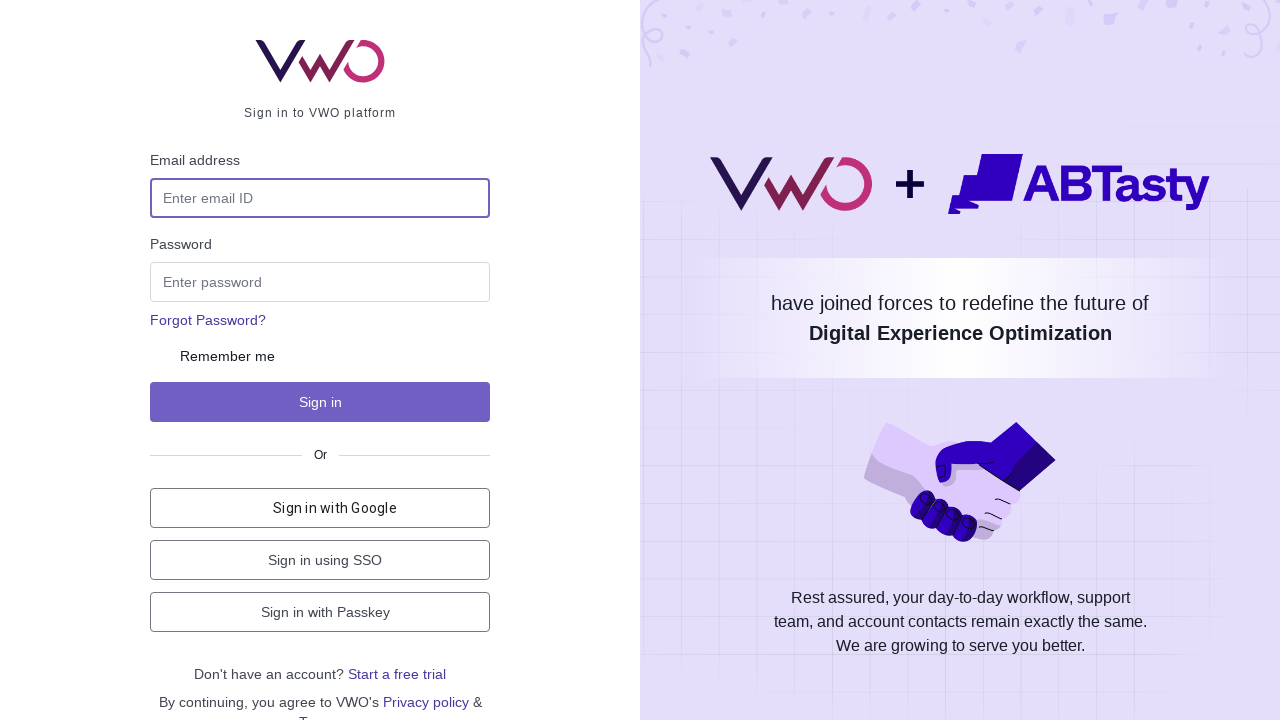

Maximized browser window
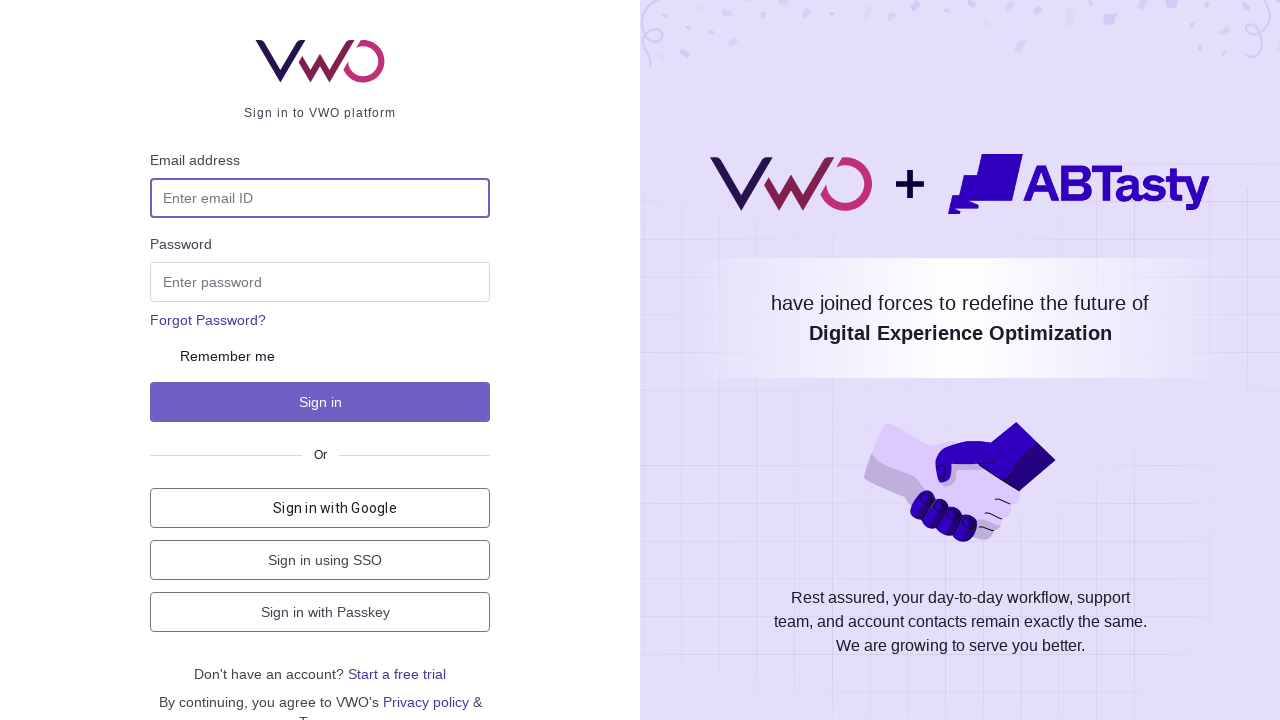

Waited for anchor elements to be present on the page
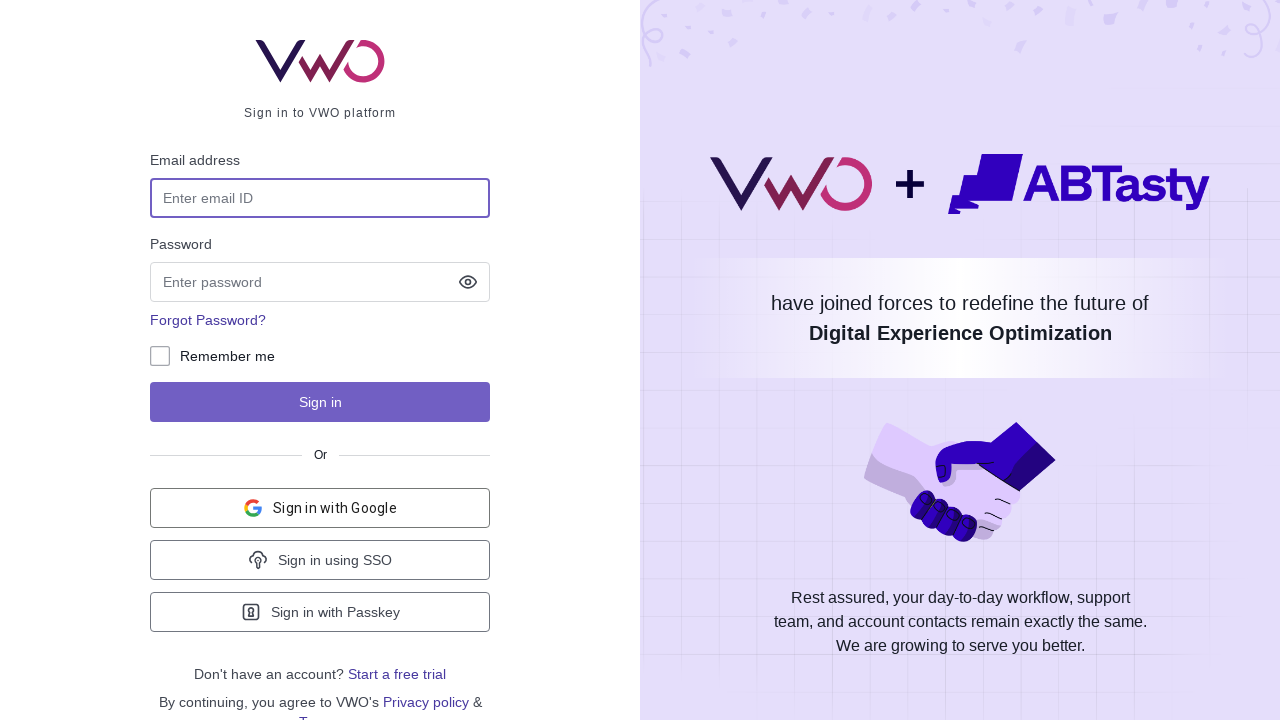

Located all anchor tag elements on the page
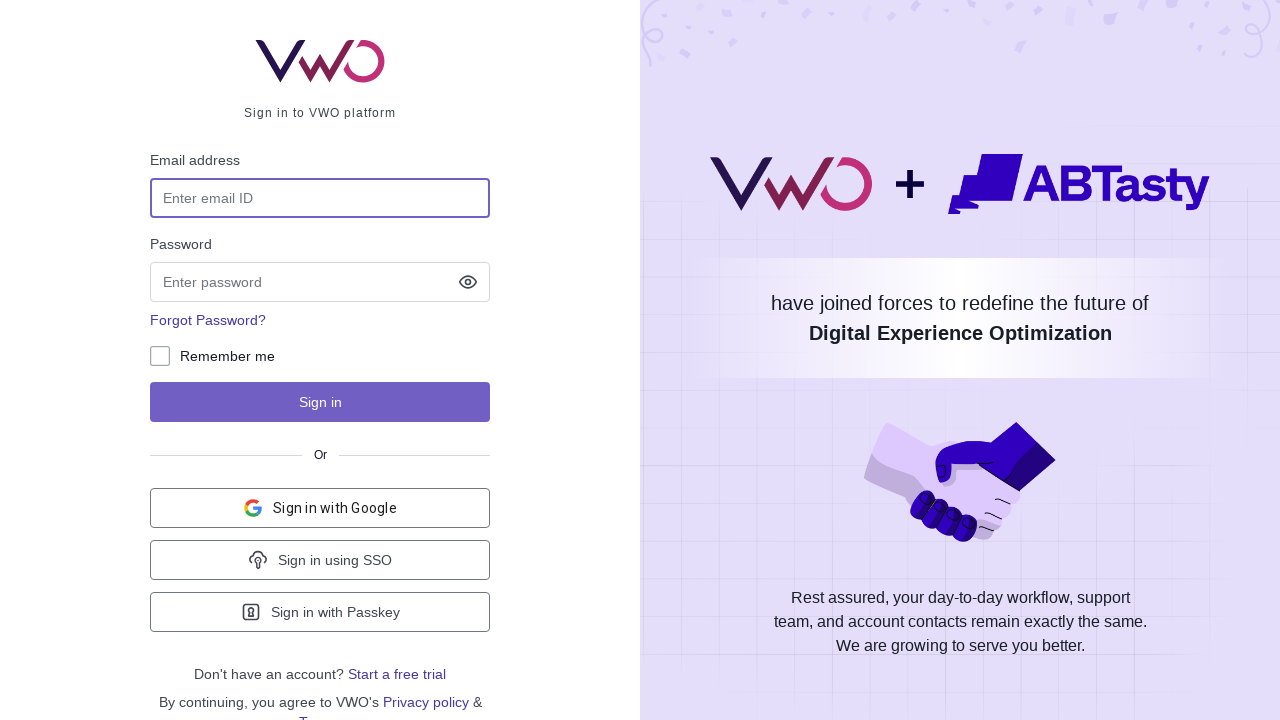

Verified that anchor tags are present on the page
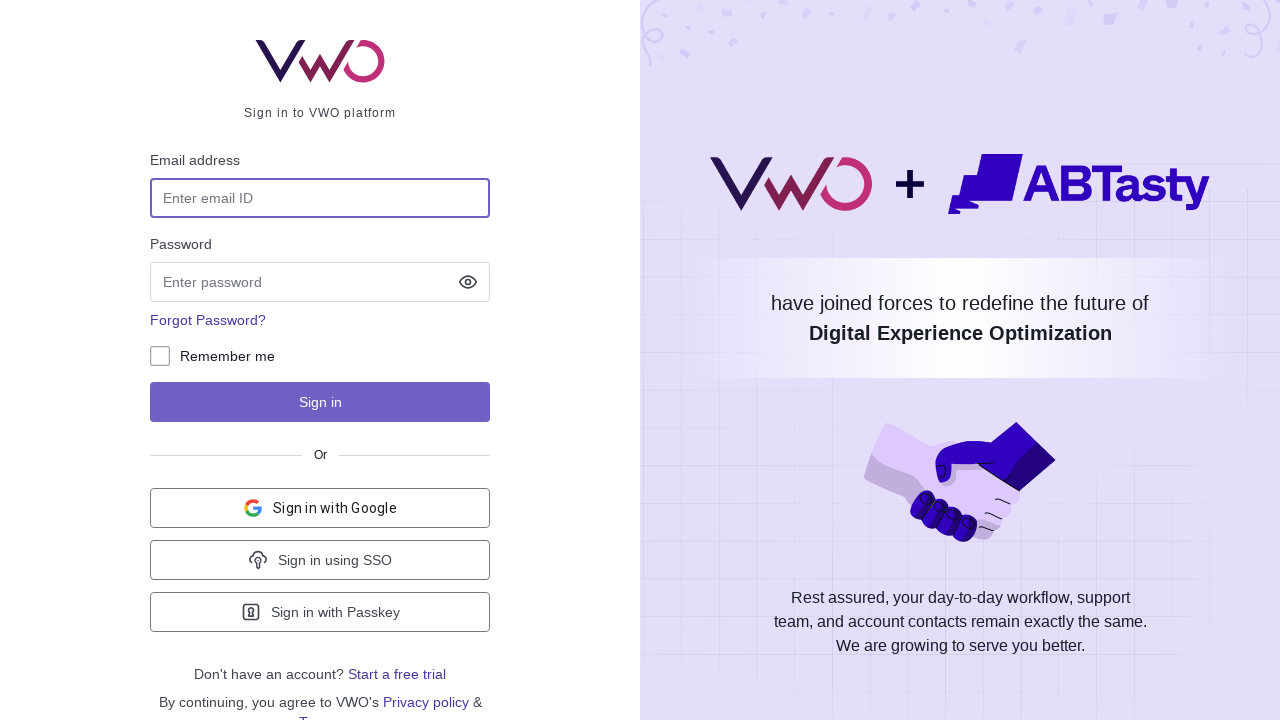

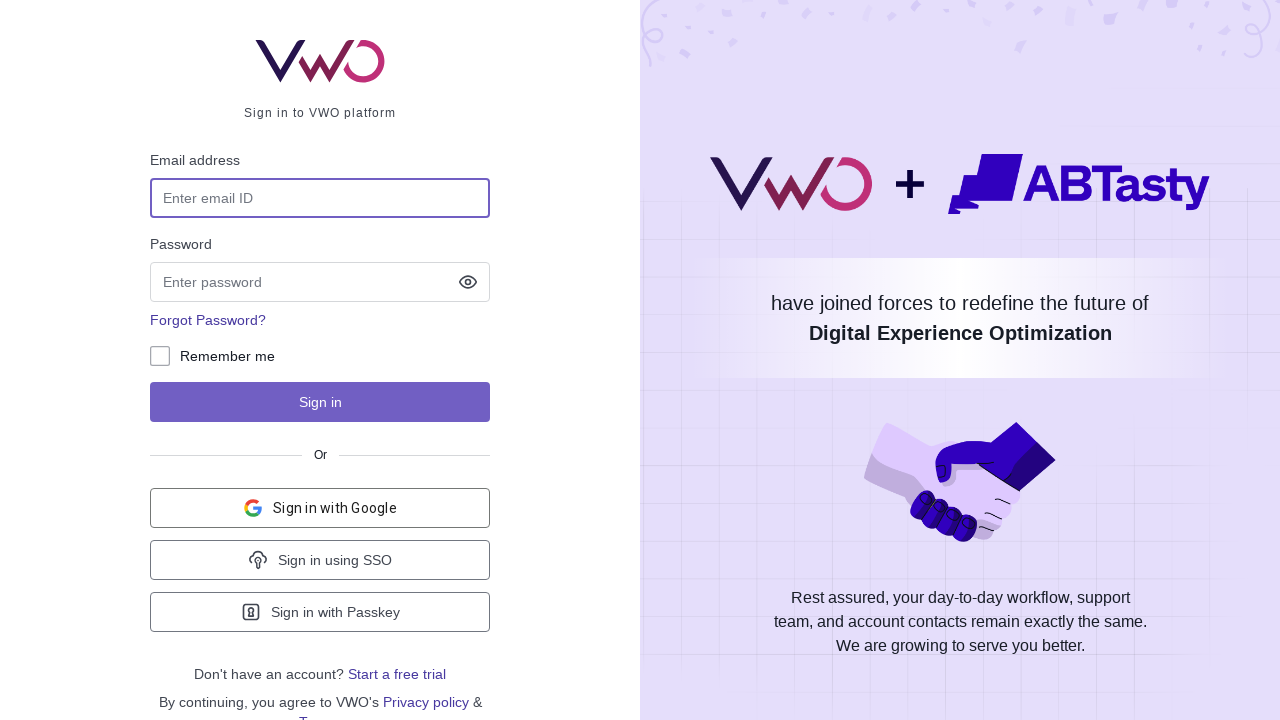